Tests a dynamic form by reading two numbers from the page, calculating their sum, and selecting the correct answer from a dropdown menu

Starting URL: http://suninjuly.github.io/selects2.html

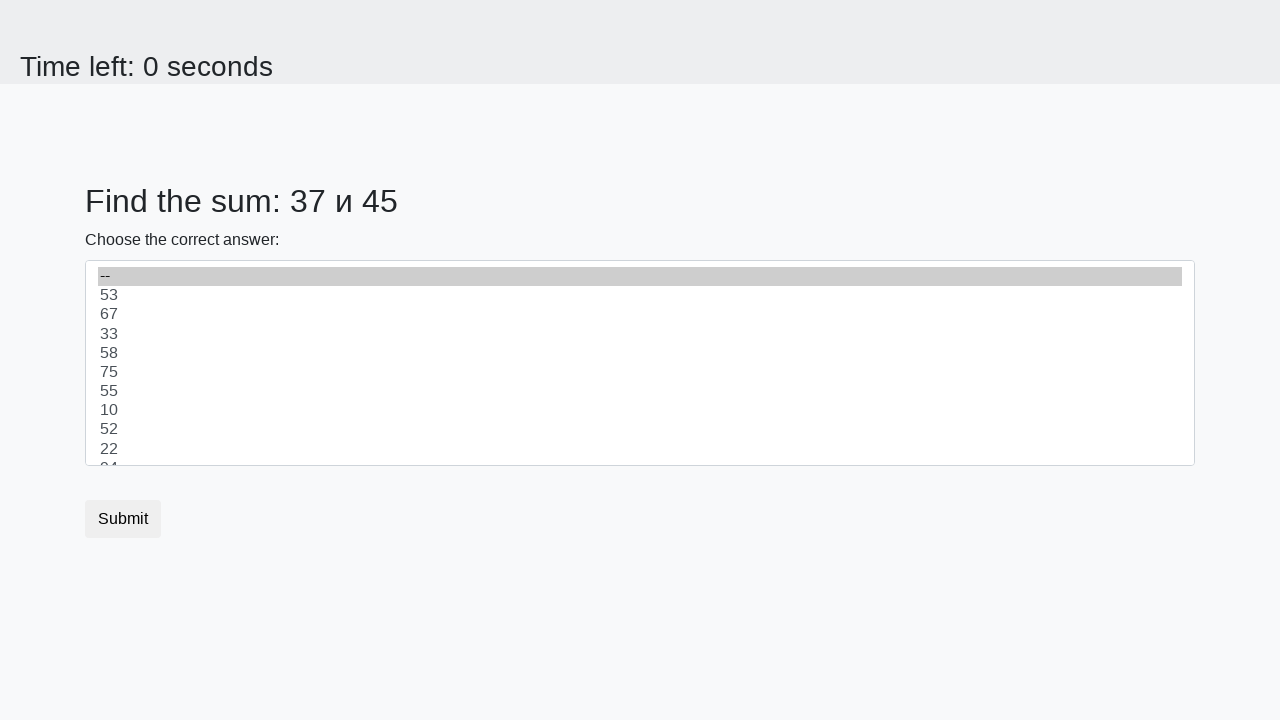

Retrieved first number from #num1 element
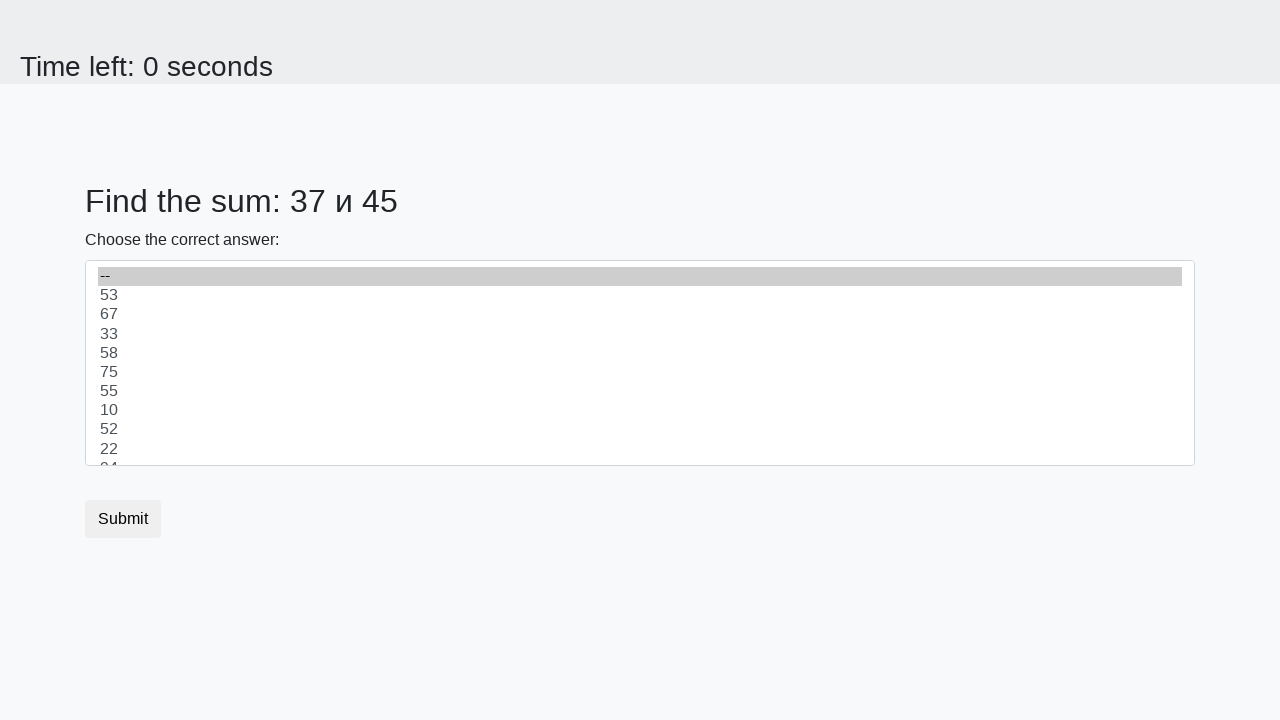

Retrieved second number from #num2 element
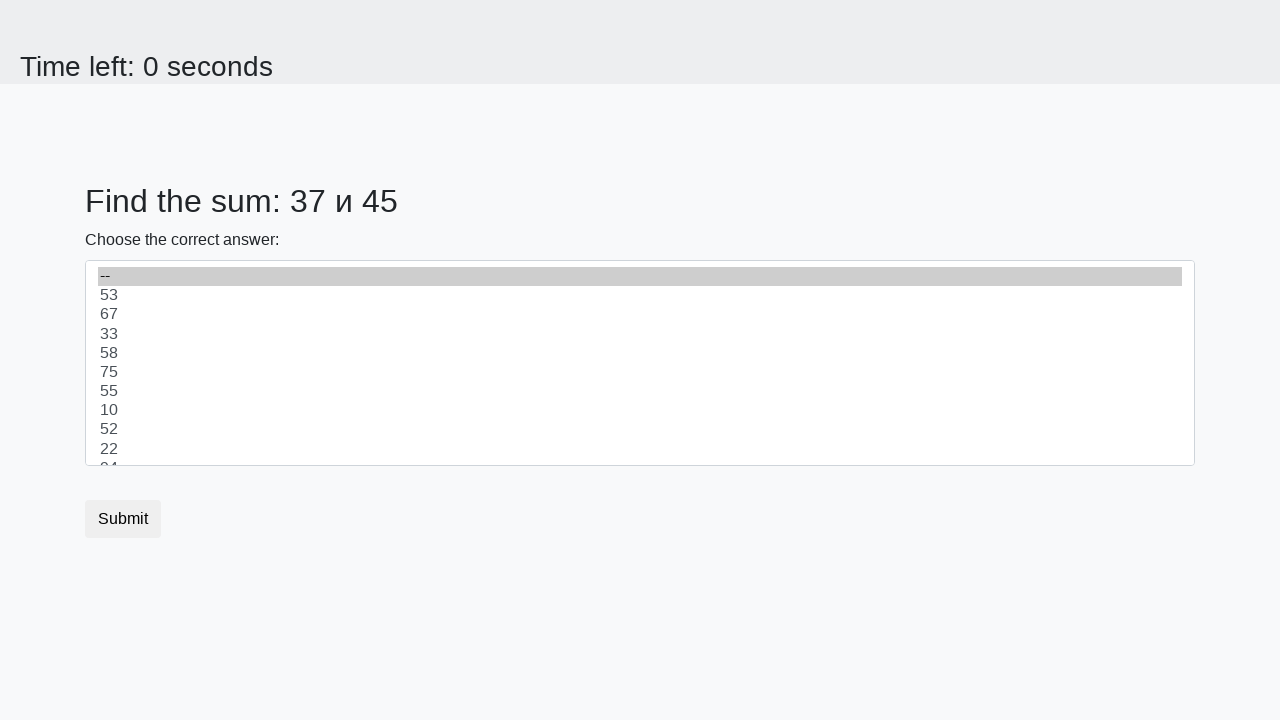

Calculated sum of 37 + 45 = 82
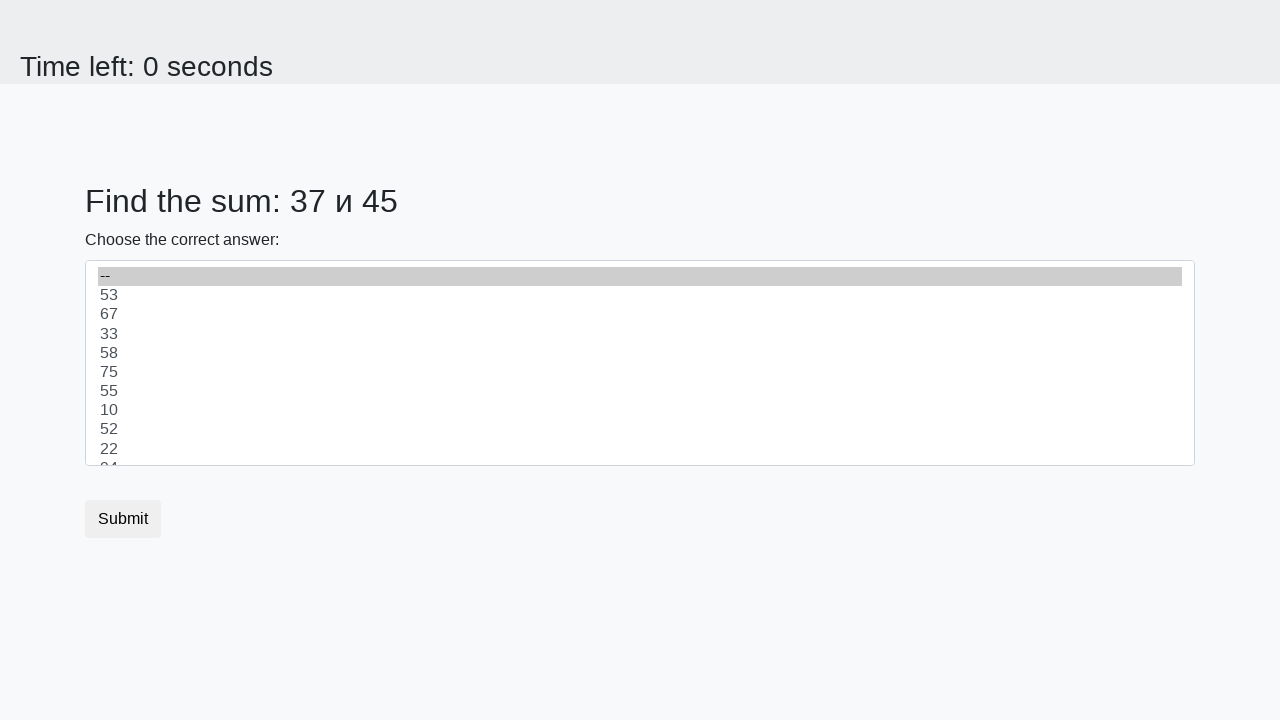

Selected sum value 82 from dropdown menu on select
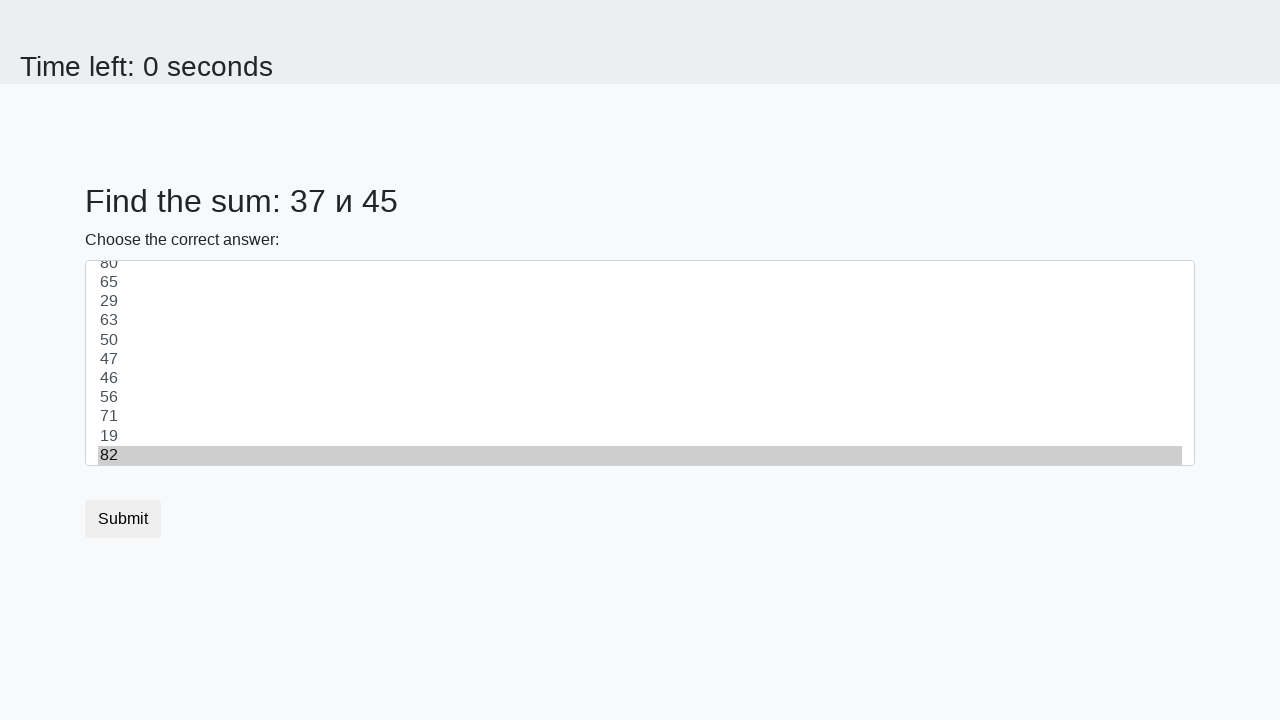

Clicked submit button to complete form at (123, 519) on .btn-default
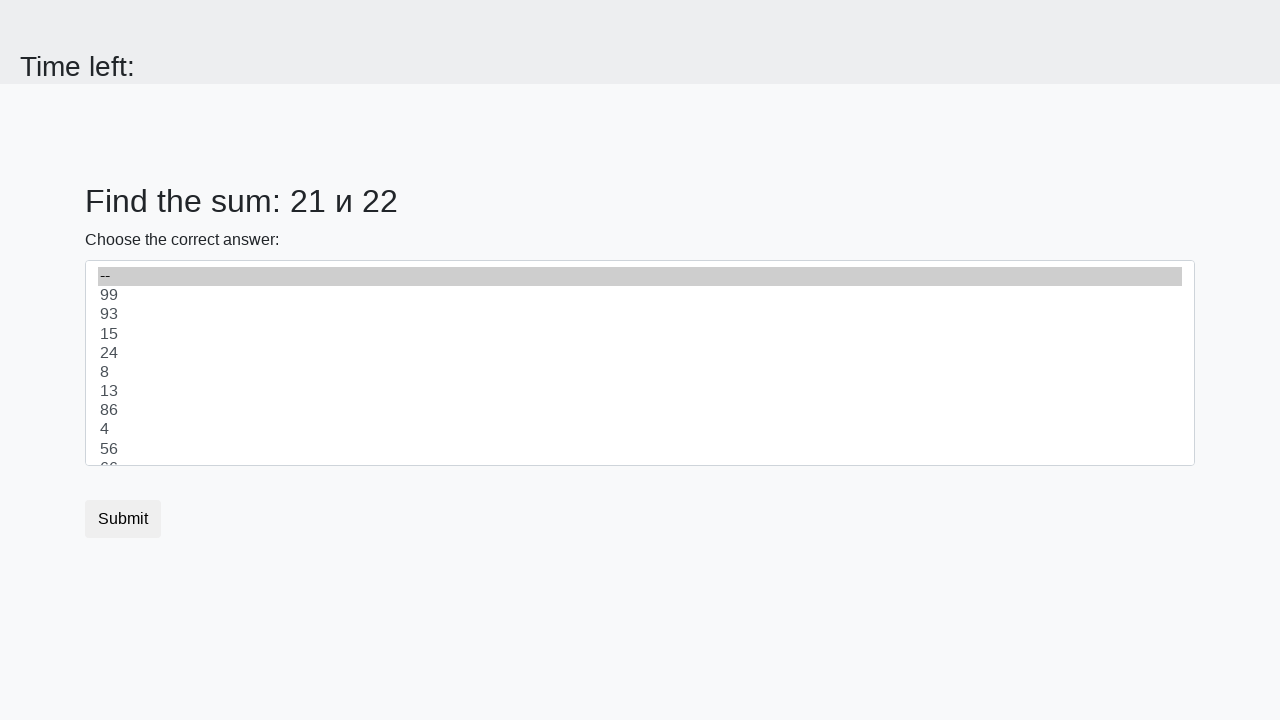

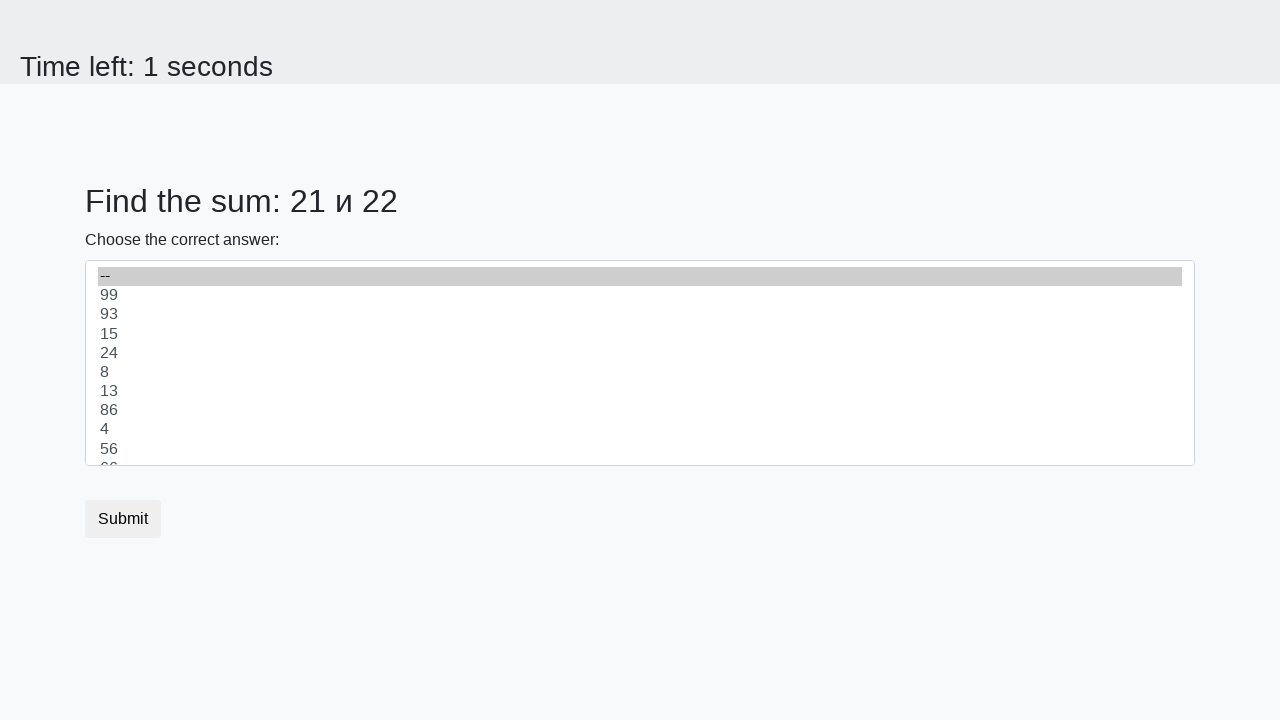